Navigates to the CoWIN website, opens FAQ and Partners links in new tabs using Ctrl+Click, then switches between the tabs to verify they opened correctly

Starting URL: https://www.cowin.gov.in/

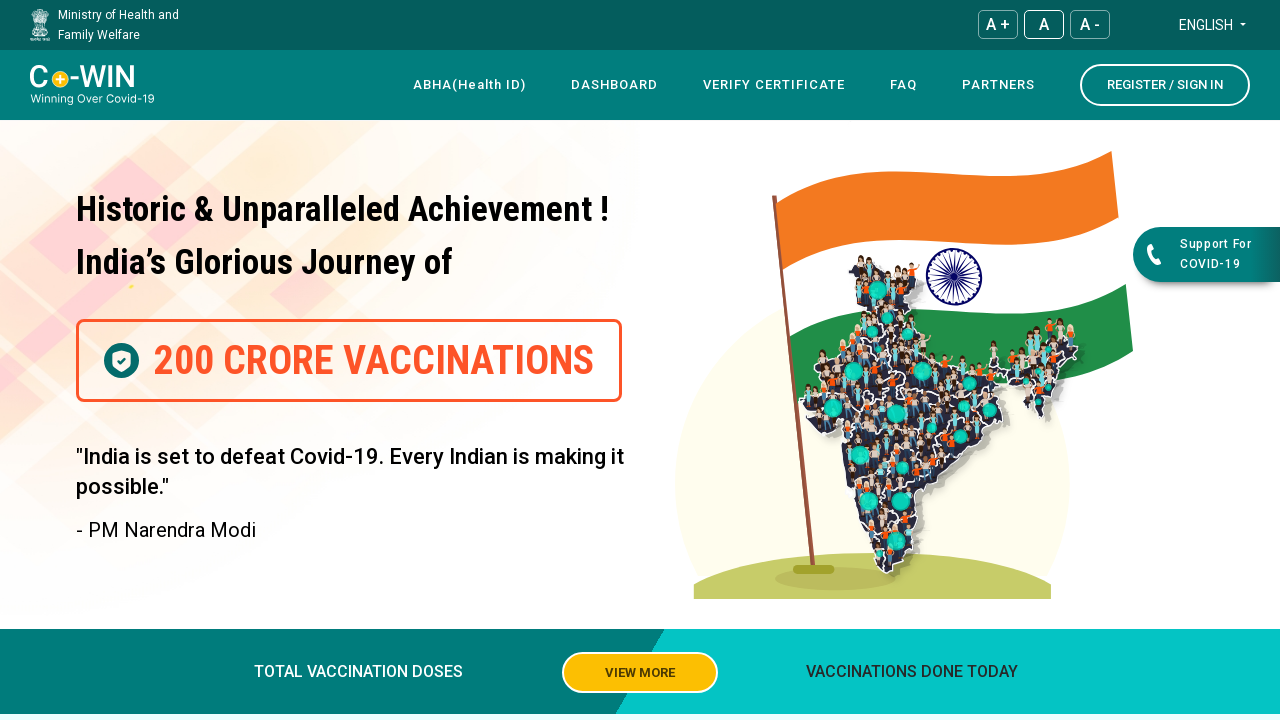

CoWIN website loaded completely (networkidle state)
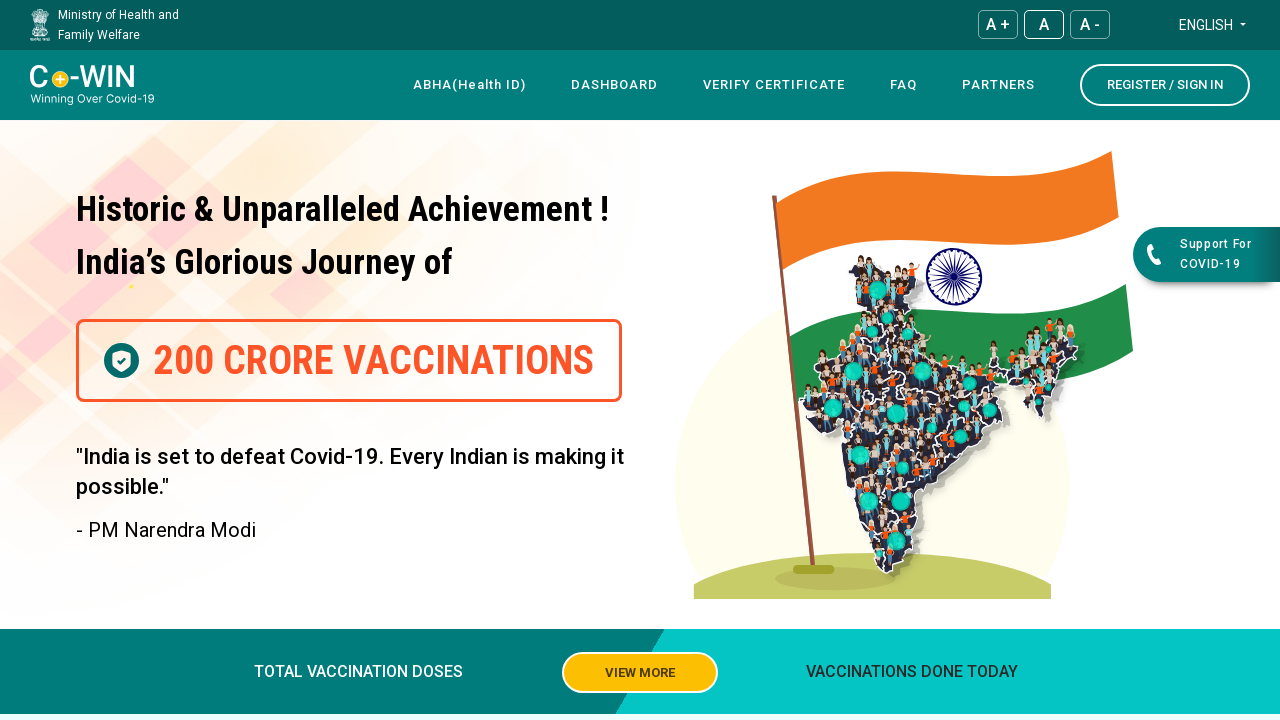

Located FAQ link element
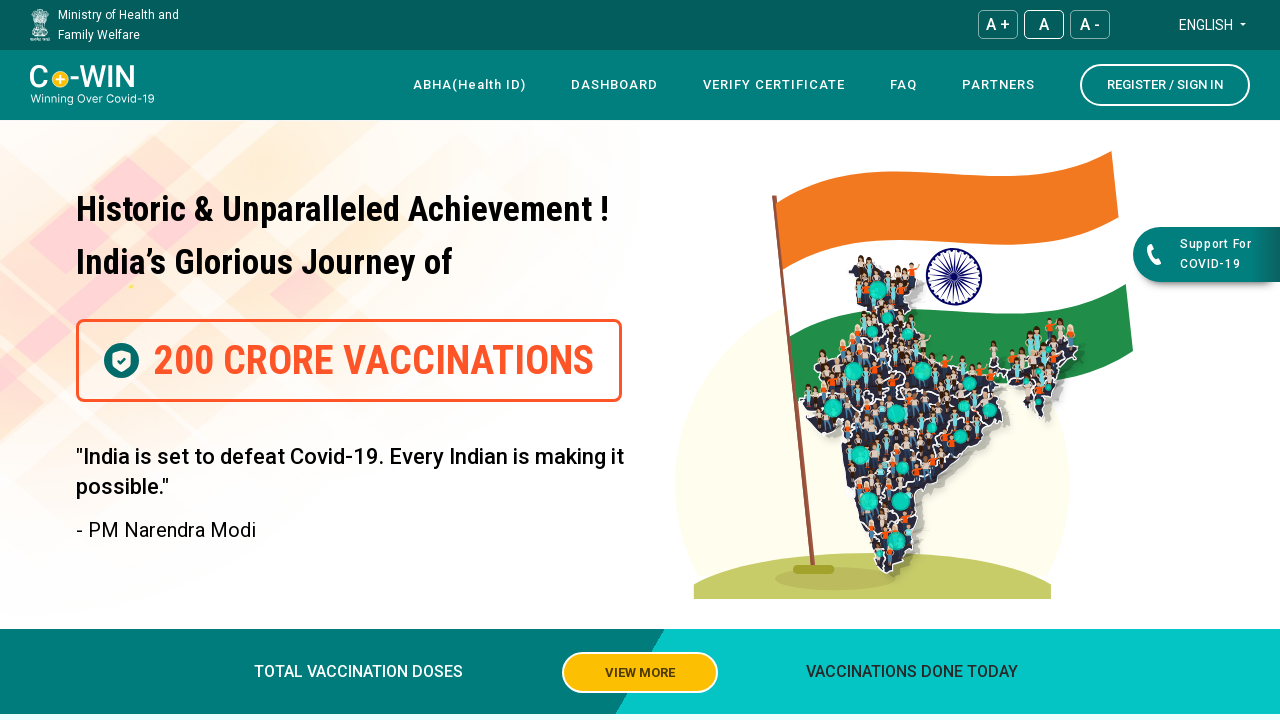

Located Partners link element
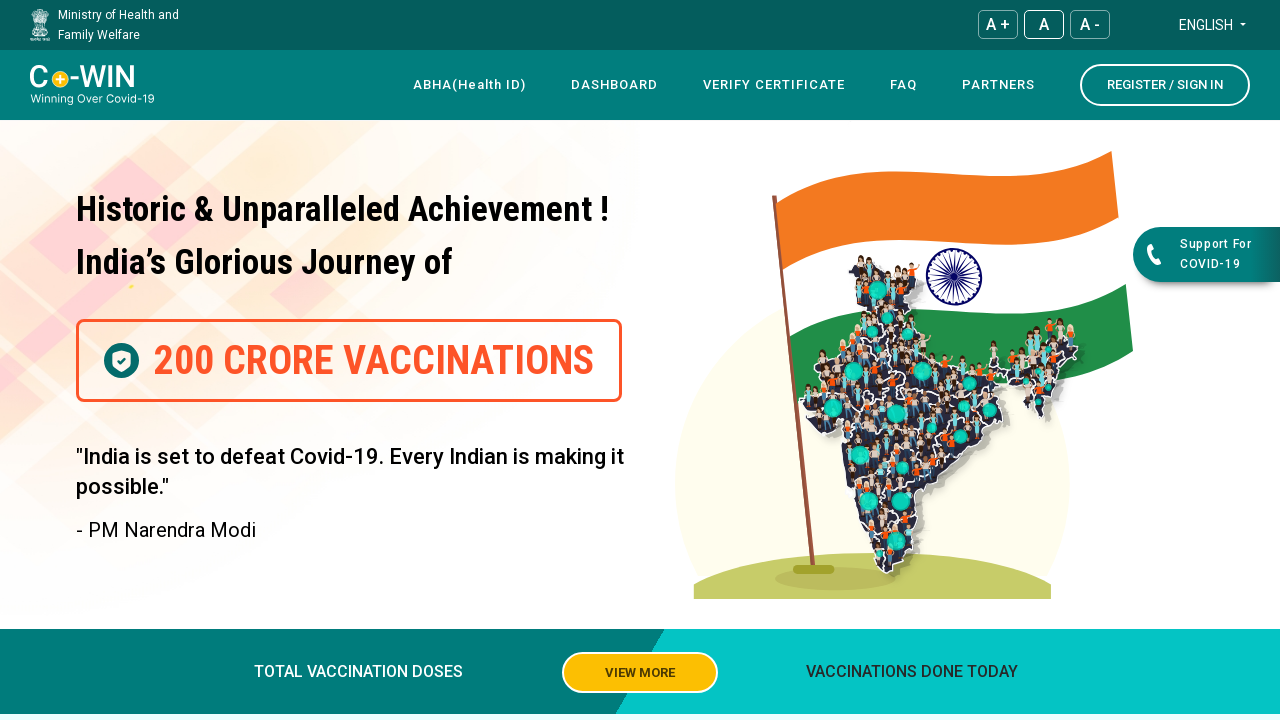

Pressed Control key down
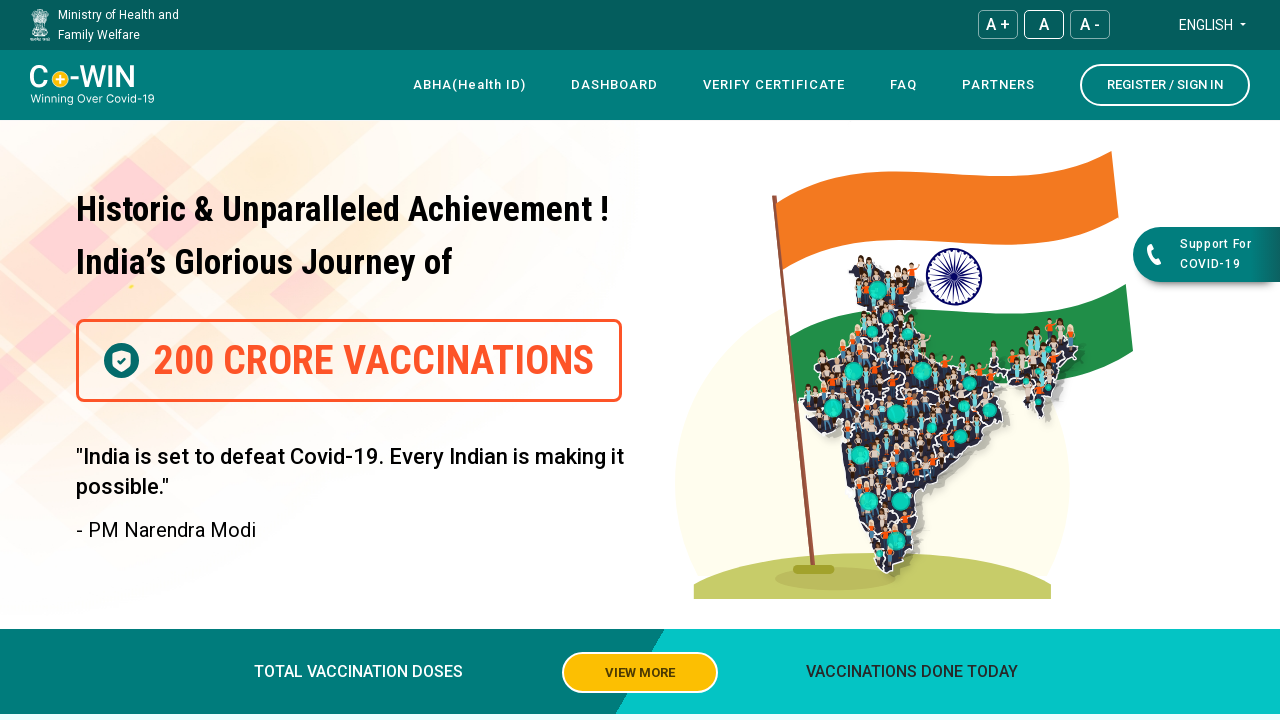

Ctrl+Clicked FAQ link to open in new tab at (904, 85) on xpath=/html/body/app-root/app-header/header/div[4]/div/div[1]/div/nav/div[3]/div
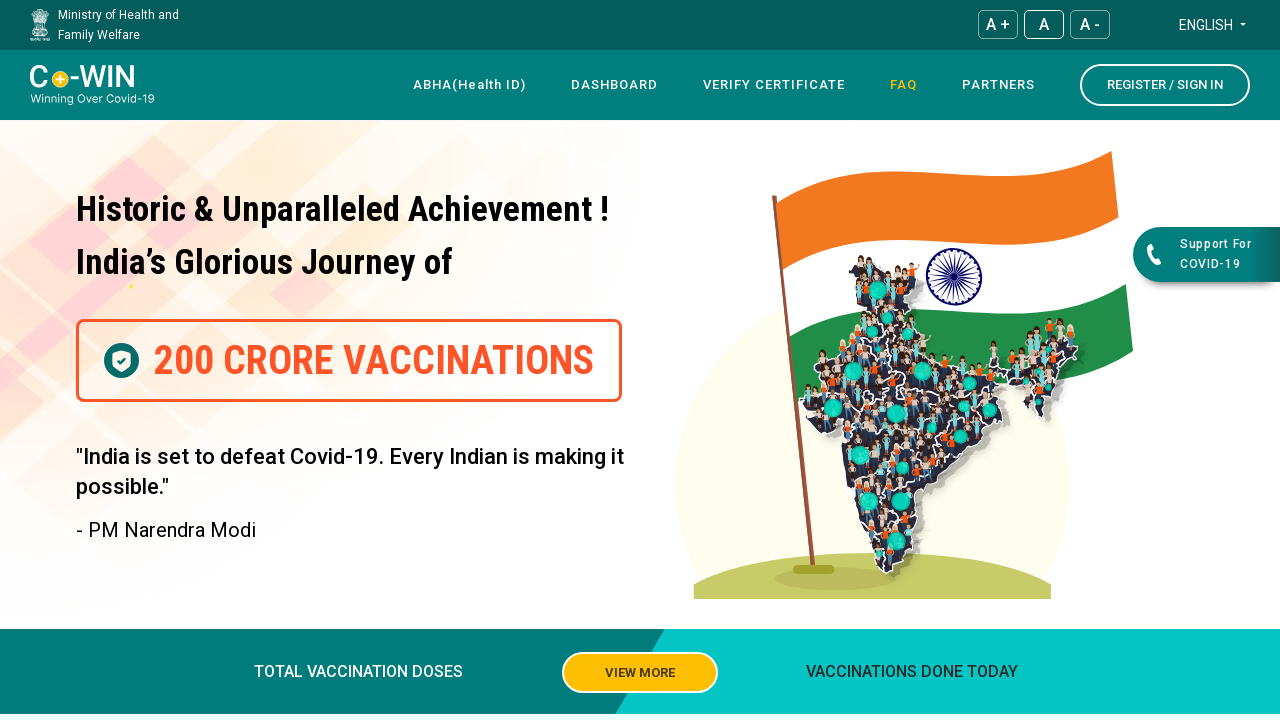

Released Control key
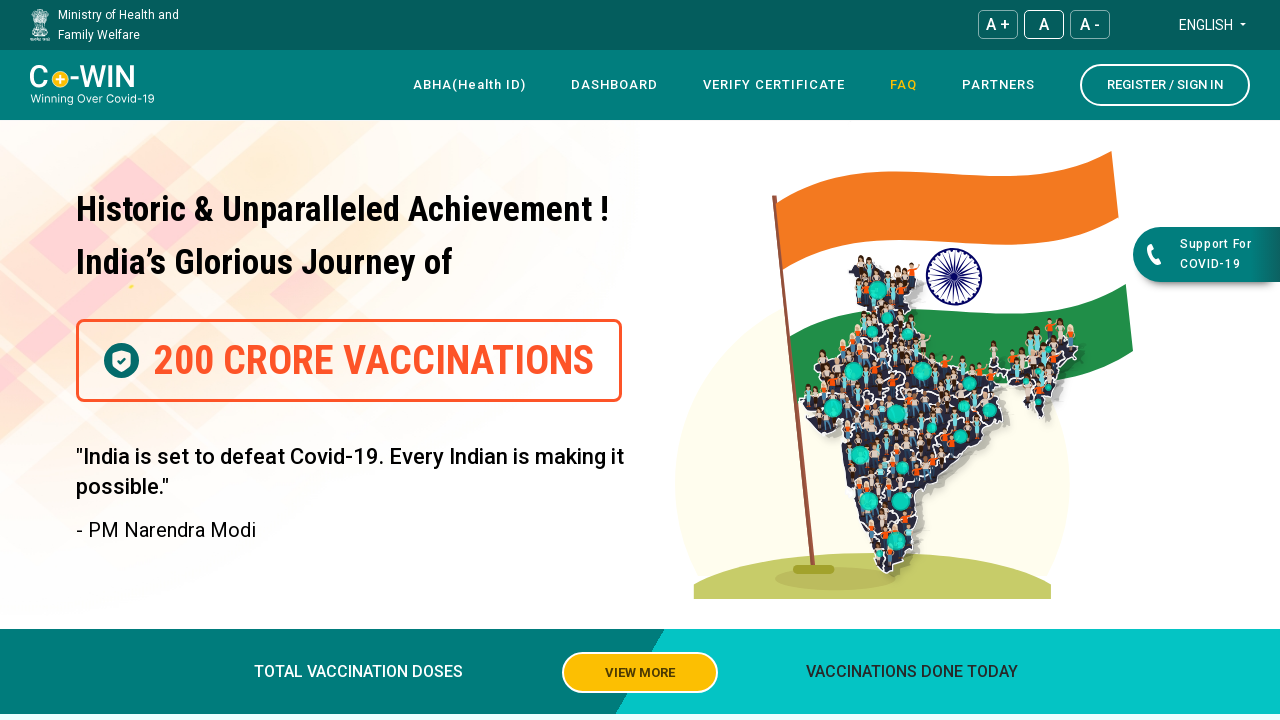

Pressed Control key down
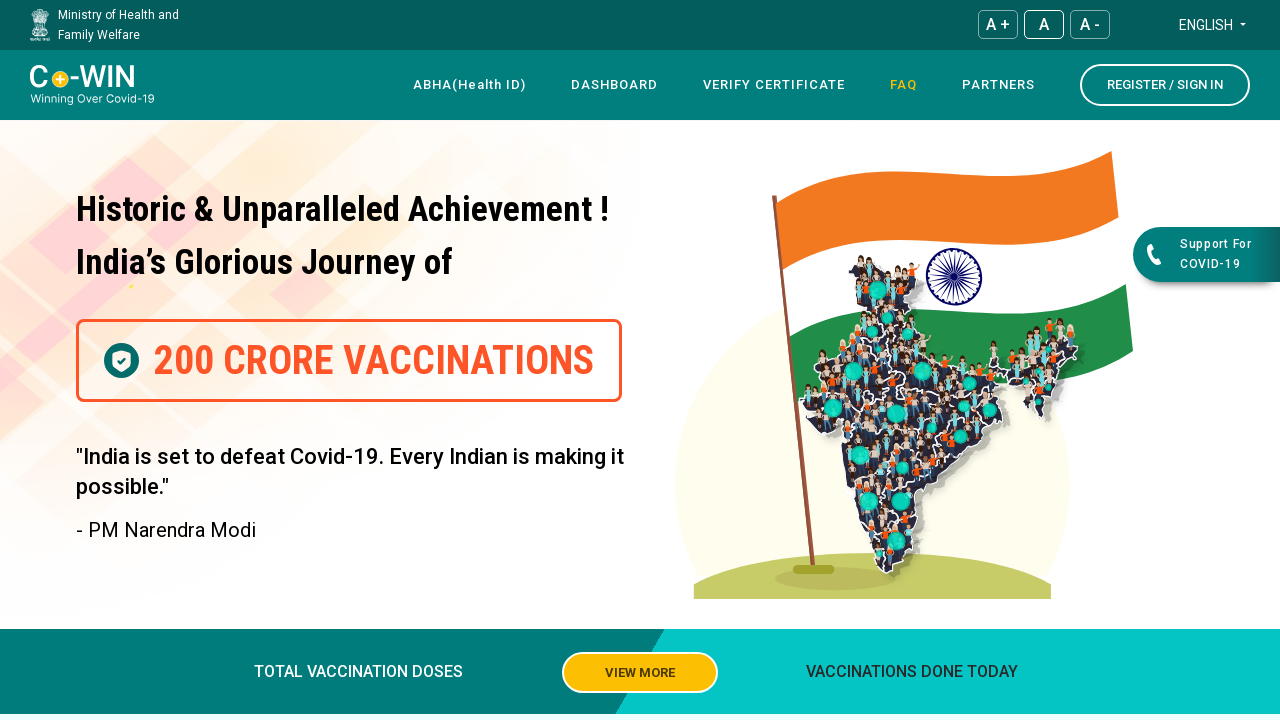

Ctrl+Clicked Partners link to open in new tab at (998, 85) on xpath=/html/body/app-root/app-header/header/div[4]/div/div[1]/div/nav/div[3]/div
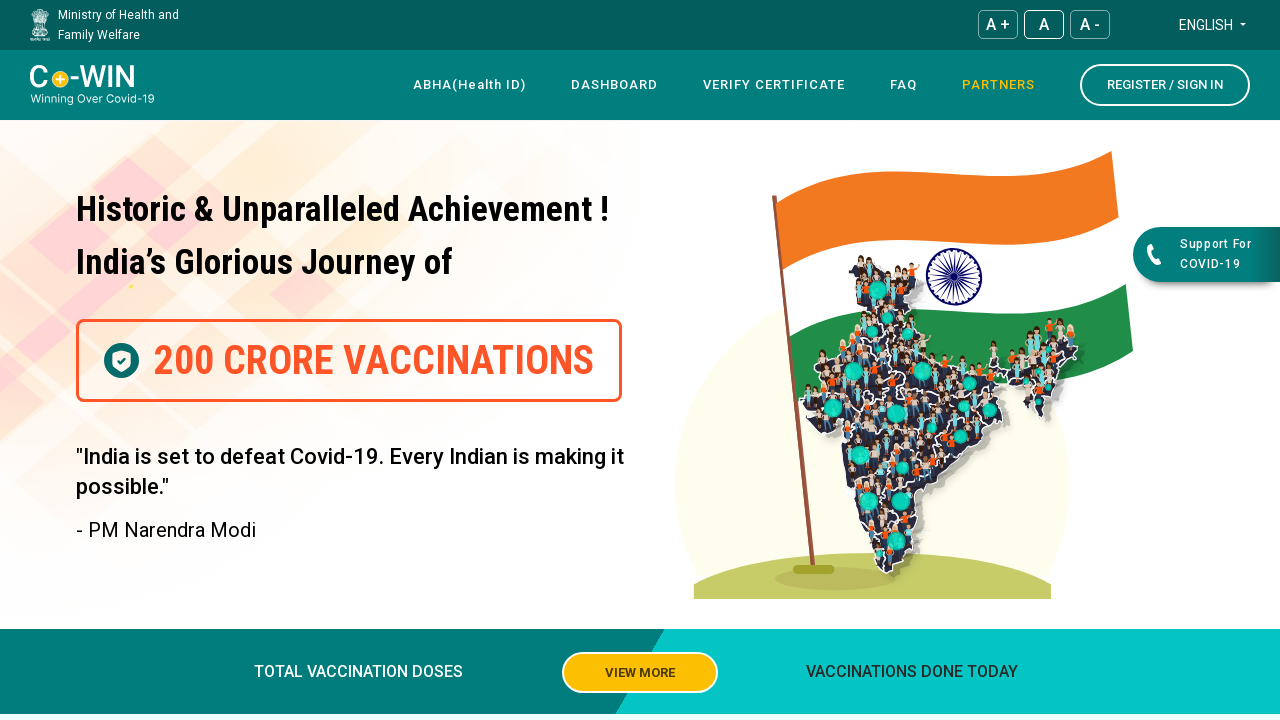

Released Control key
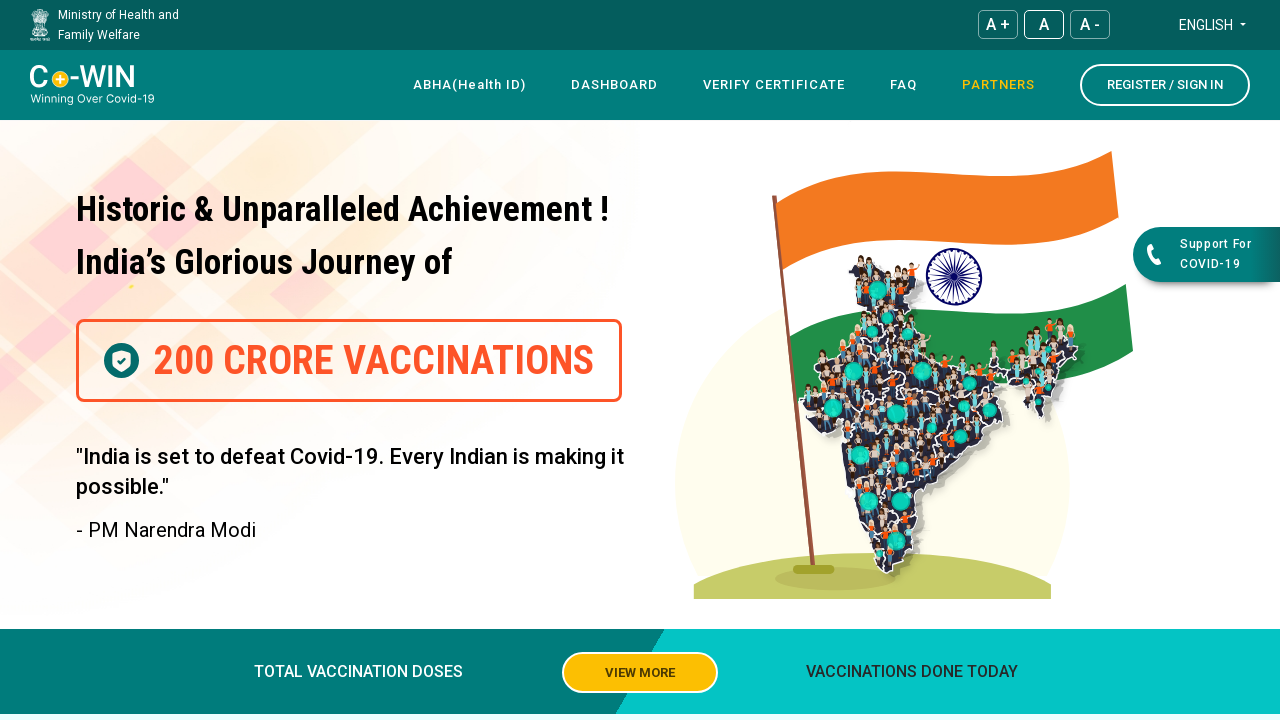

Waited 2 seconds for new tabs to open
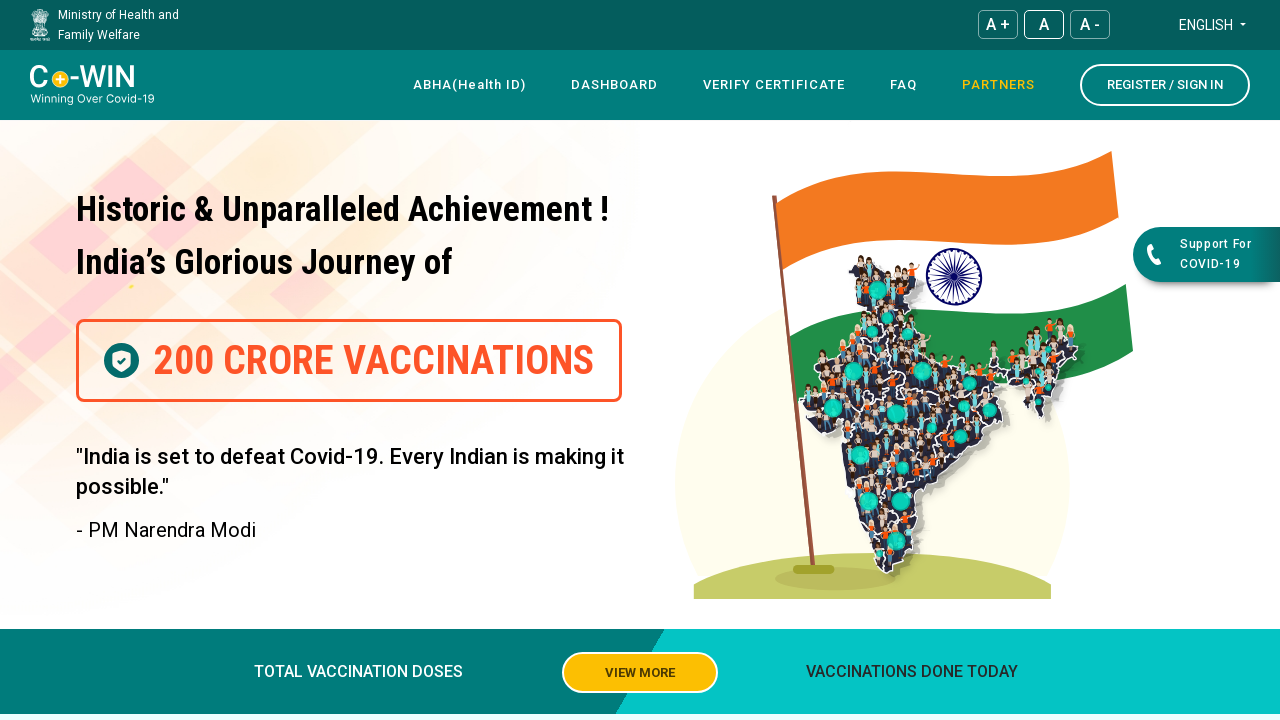

Retrieved all open pages/tabs (total: 3)
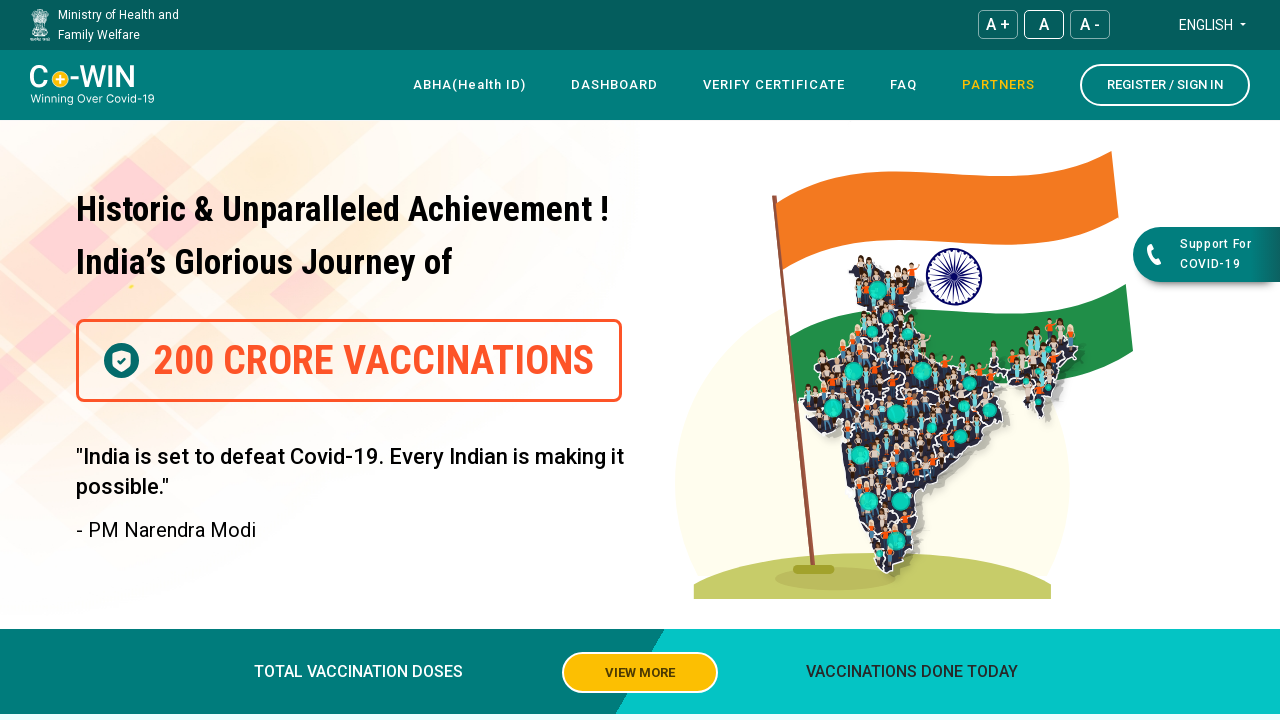

Brought tab to front
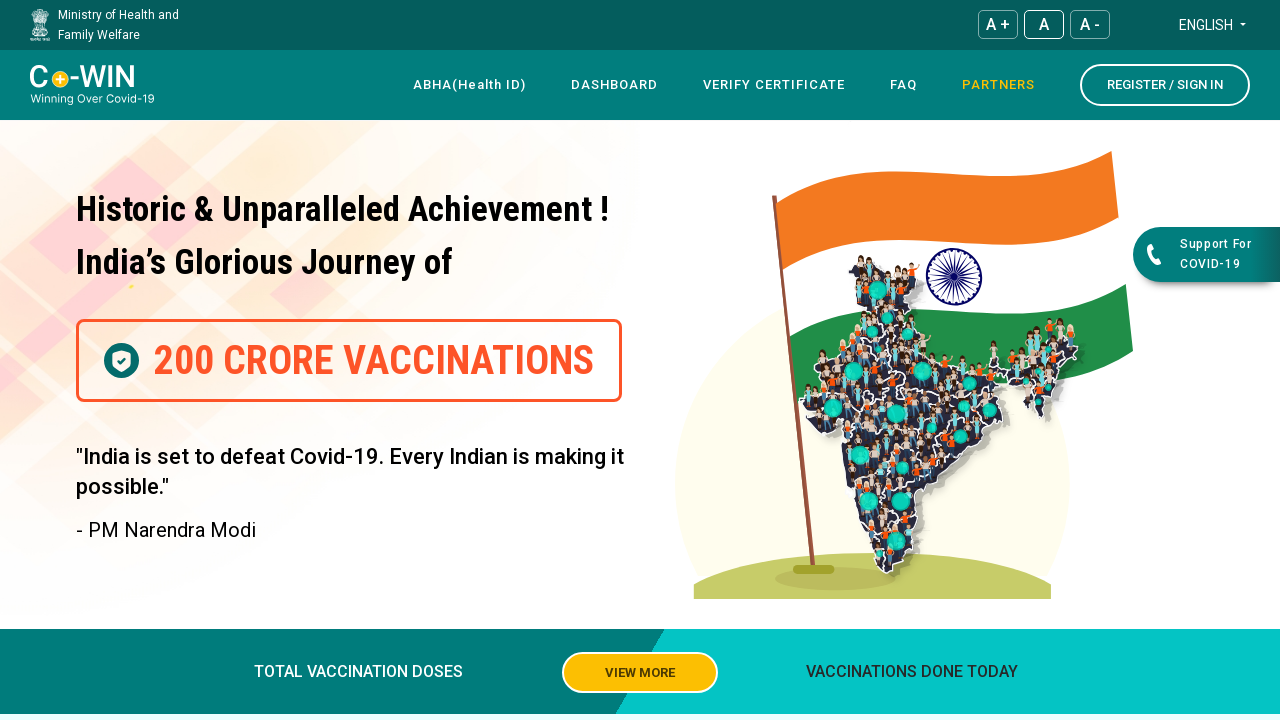

Tab content loaded (domcontentloaded state)
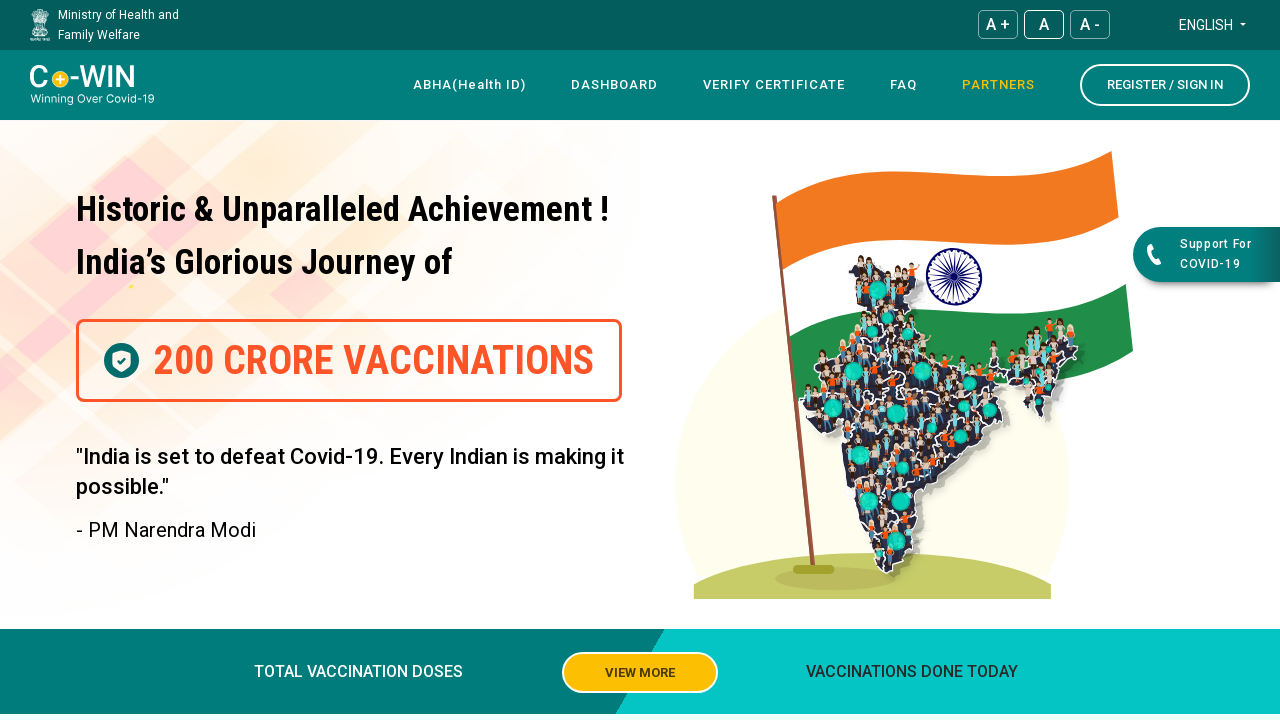

Brought tab to front
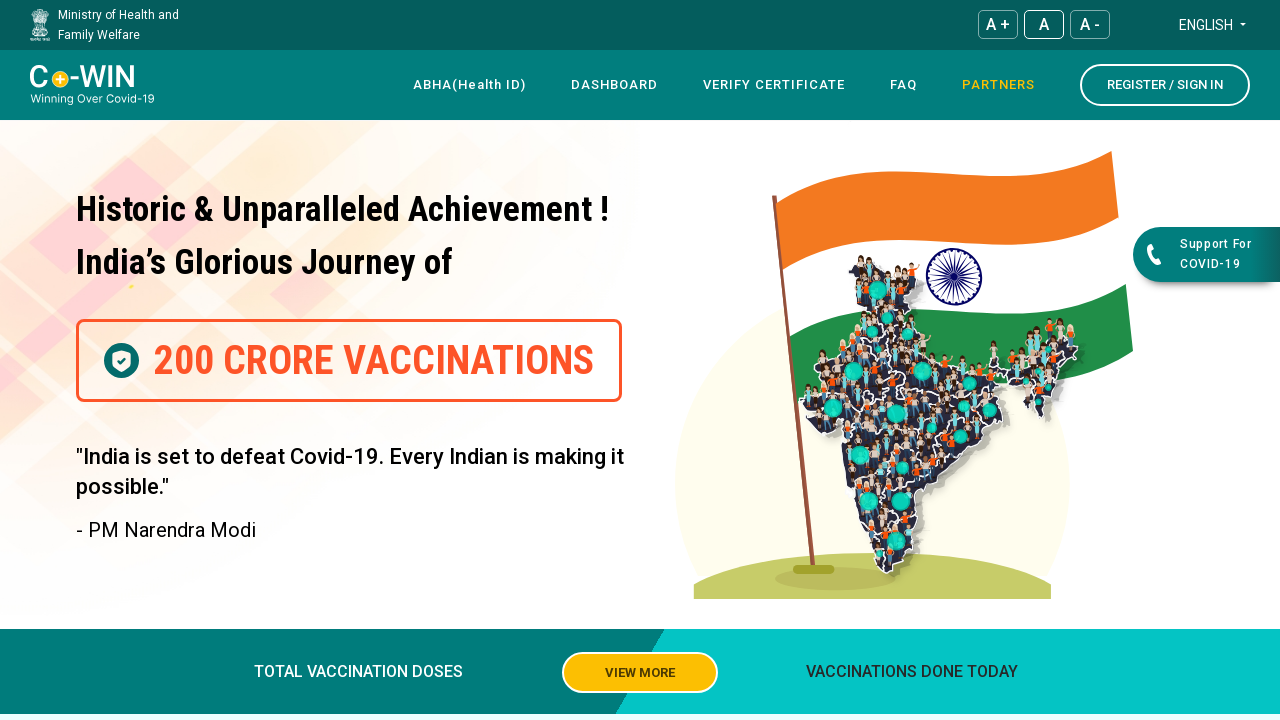

Tab content loaded (domcontentloaded state)
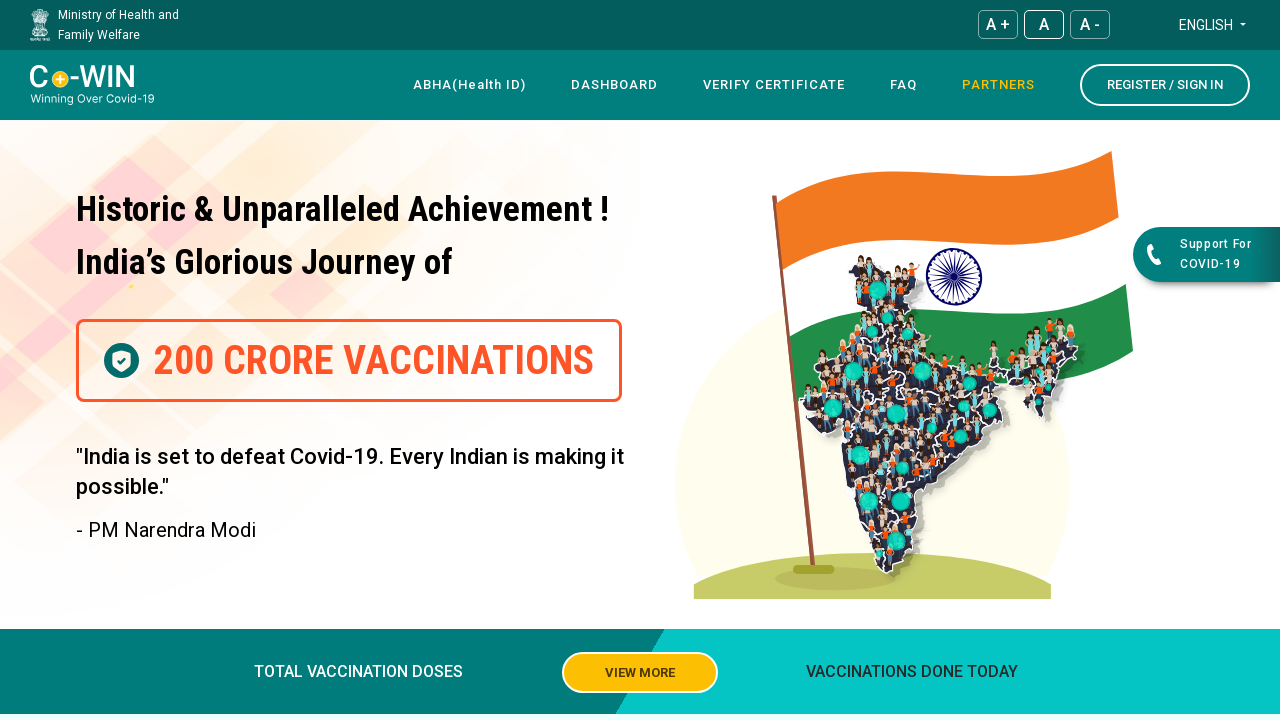

Brought tab to front
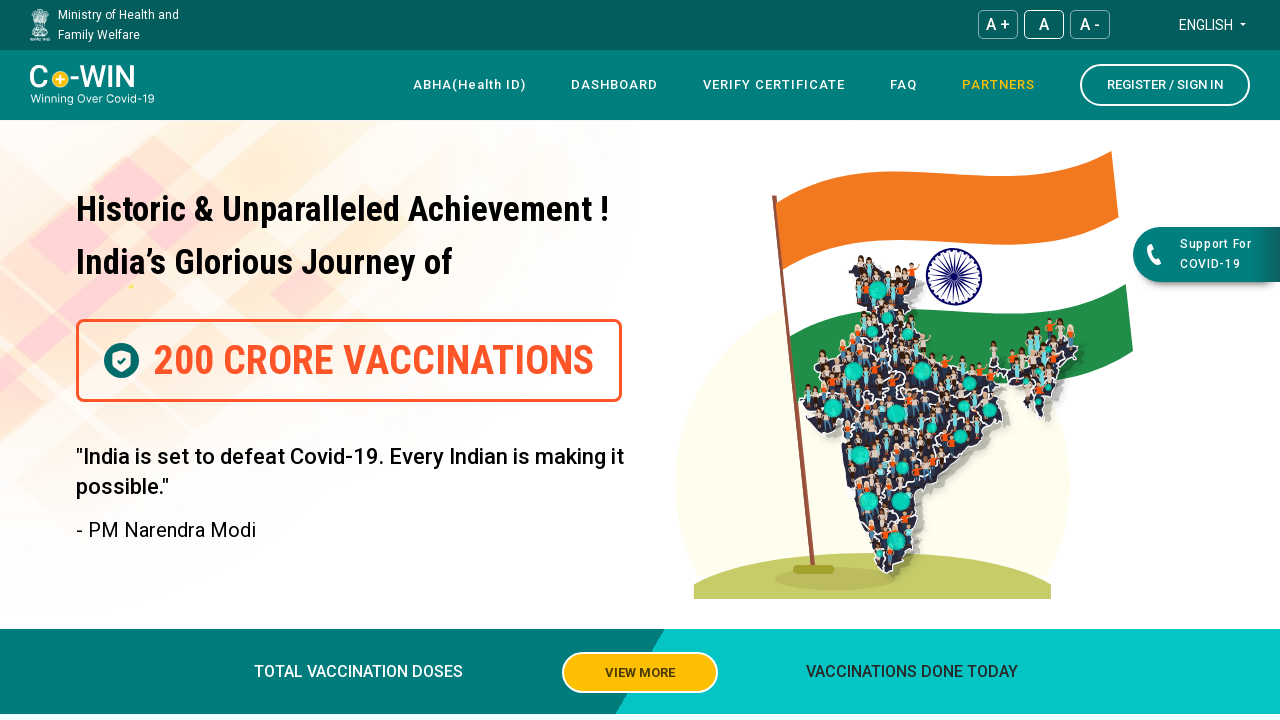

Tab content loaded (domcontentloaded state)
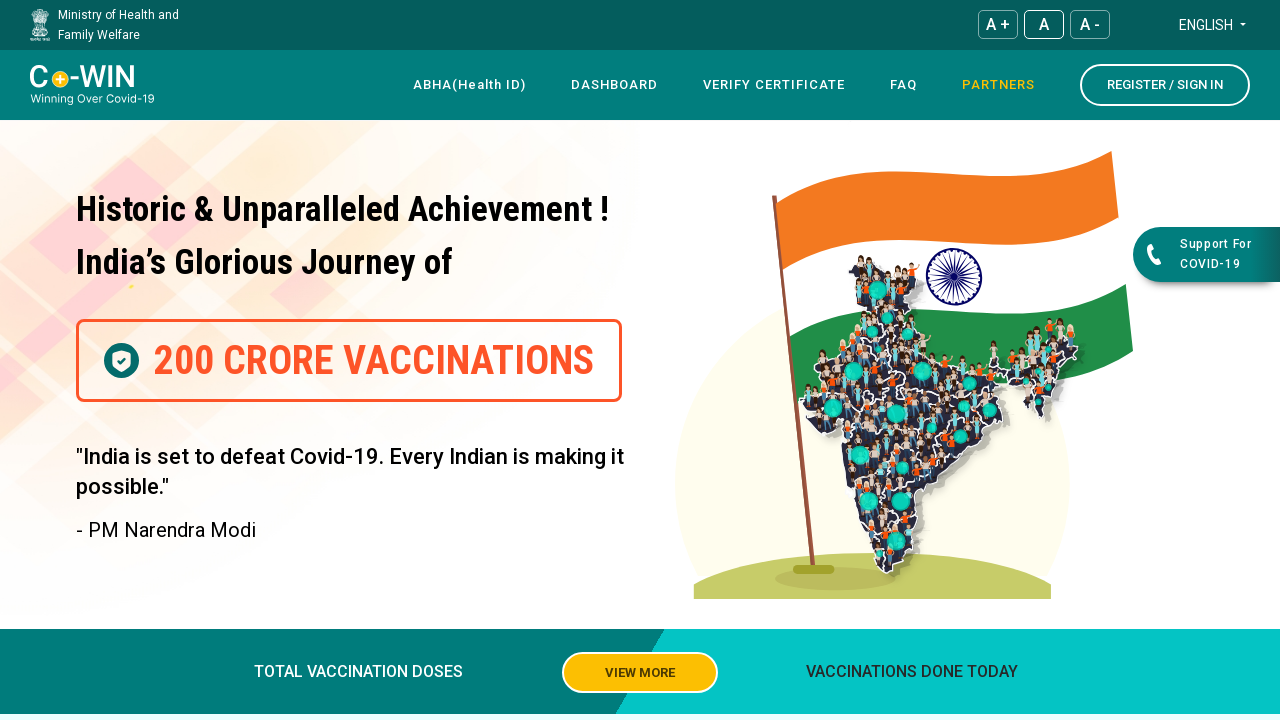

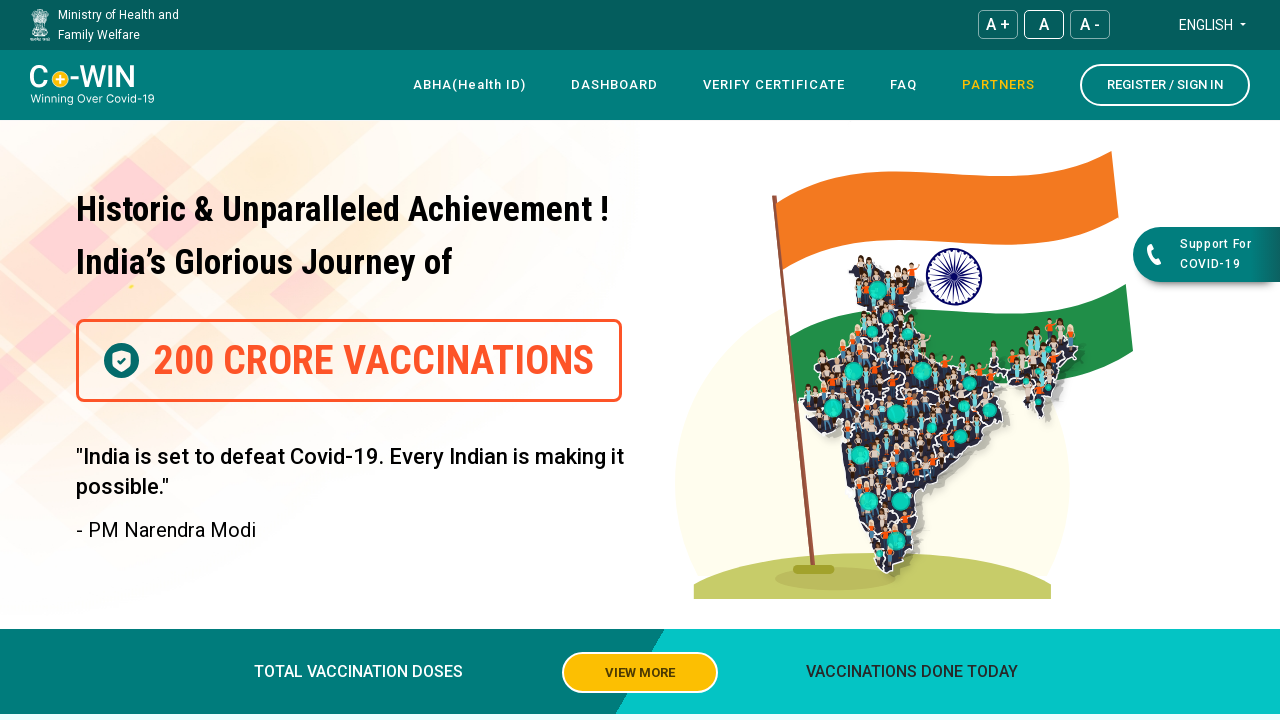